Tests navigation from the shop demo page by clicking on the E-commerce button and then the E-junkie logo to verify it redirects to the main E-junkie website

Starting URL: https://shopdemo.e-junkie.com/

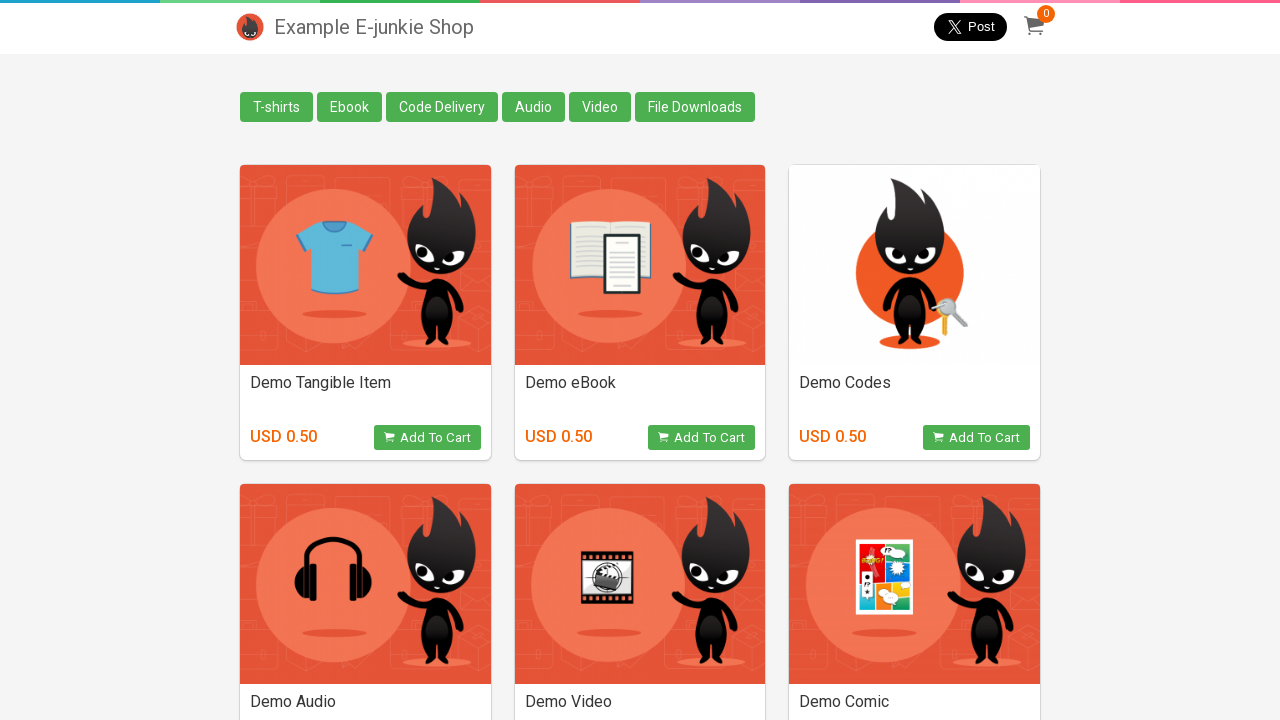

Clicked on E-commerce button at (962, 690) on xpath=//a[contains(text(),'E-commerce')]
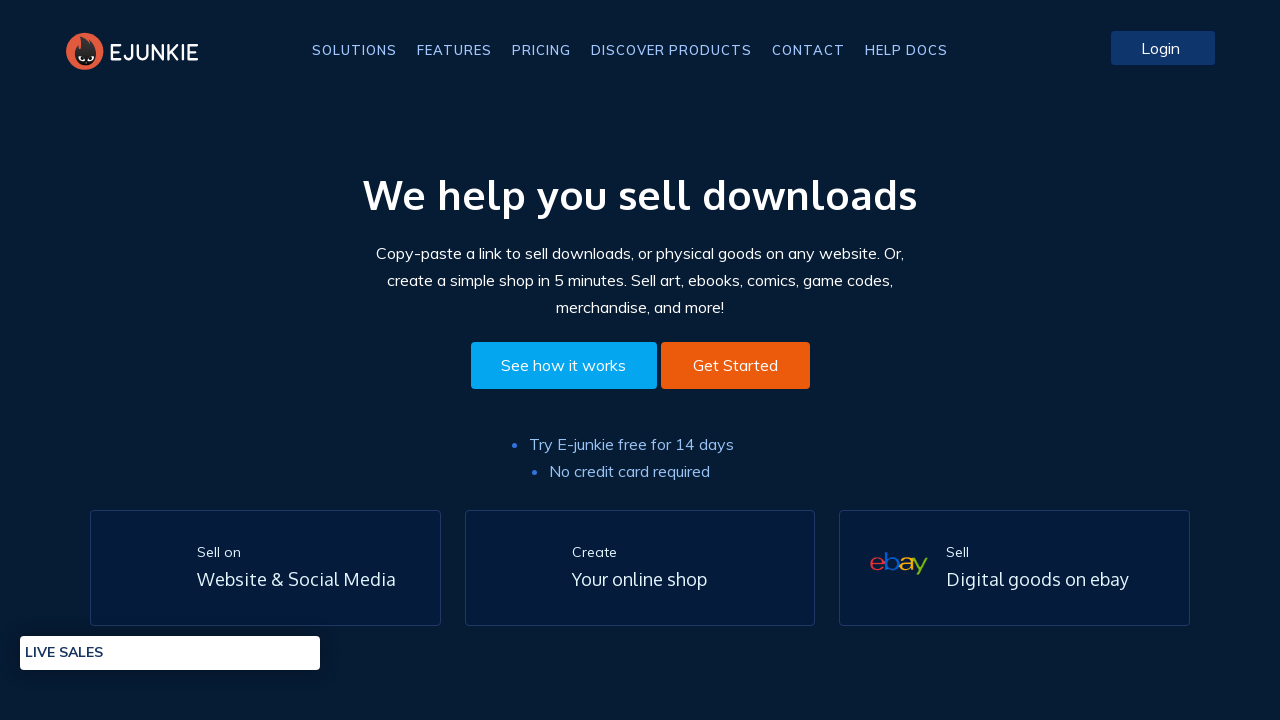

Clicked on E-junkie logo to navigate to main page at (137, 51) on xpath=//a[@href='/']
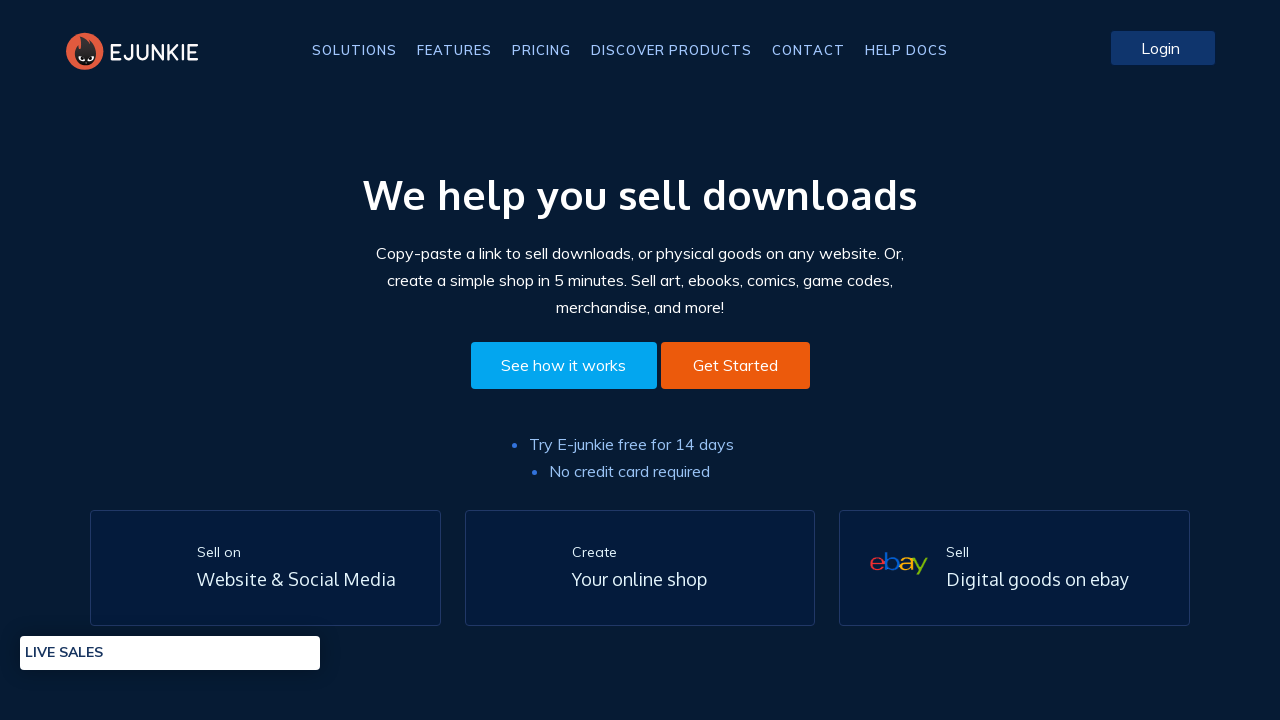

Navigation to main E-junkie website completed and URL verified
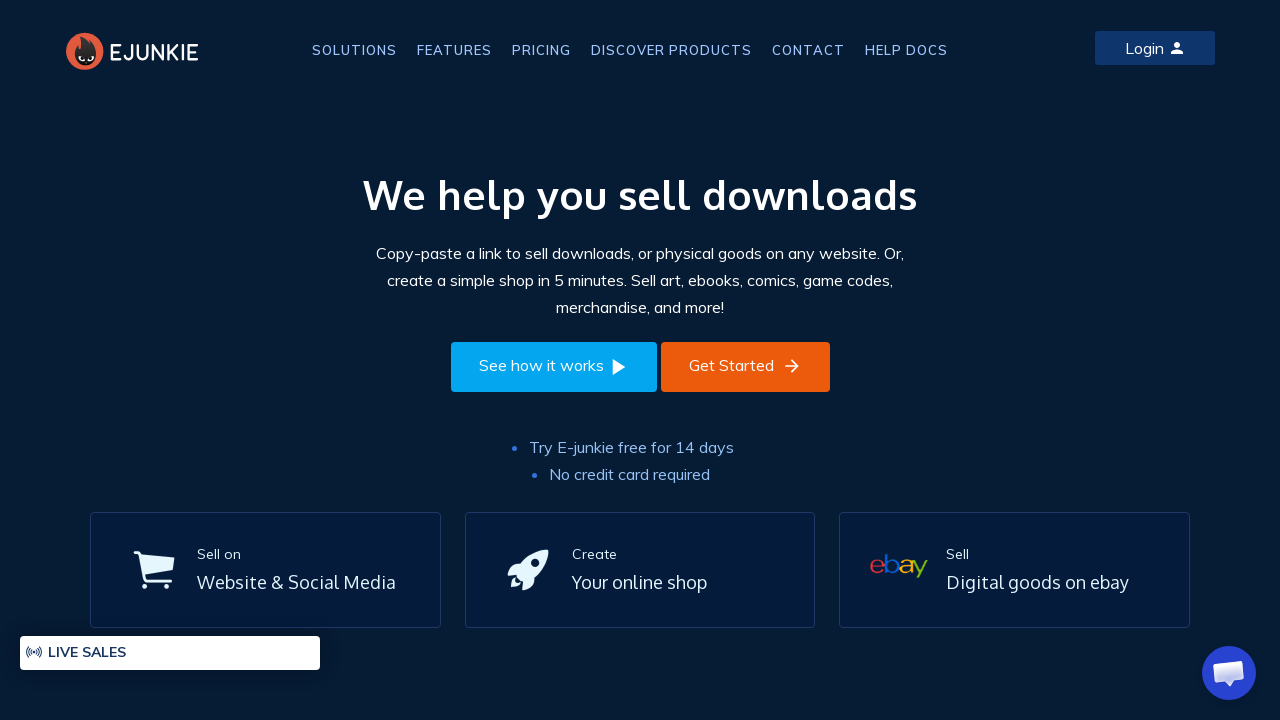

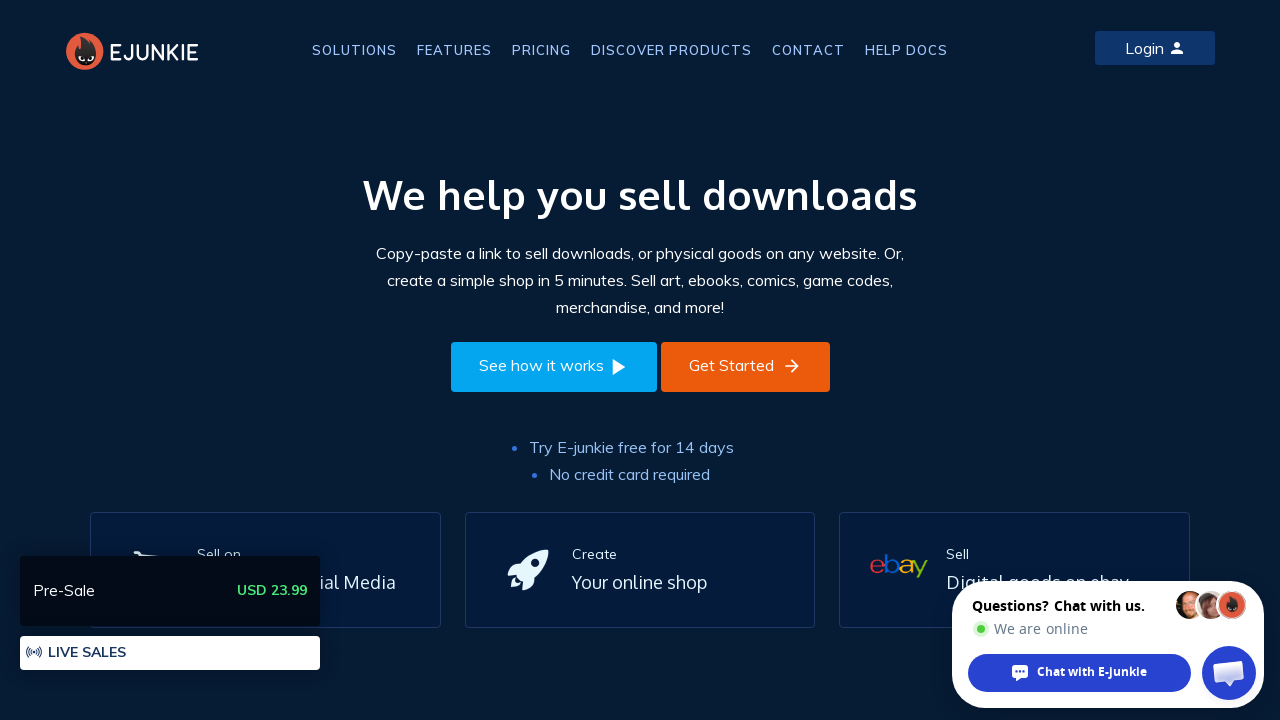